Tests drag and drop functionality on the jQuery UI droppable demo page by dragging an element and dropping it onto a target area within an iframe.

Starting URL: https://jqueryui.com/droppable/

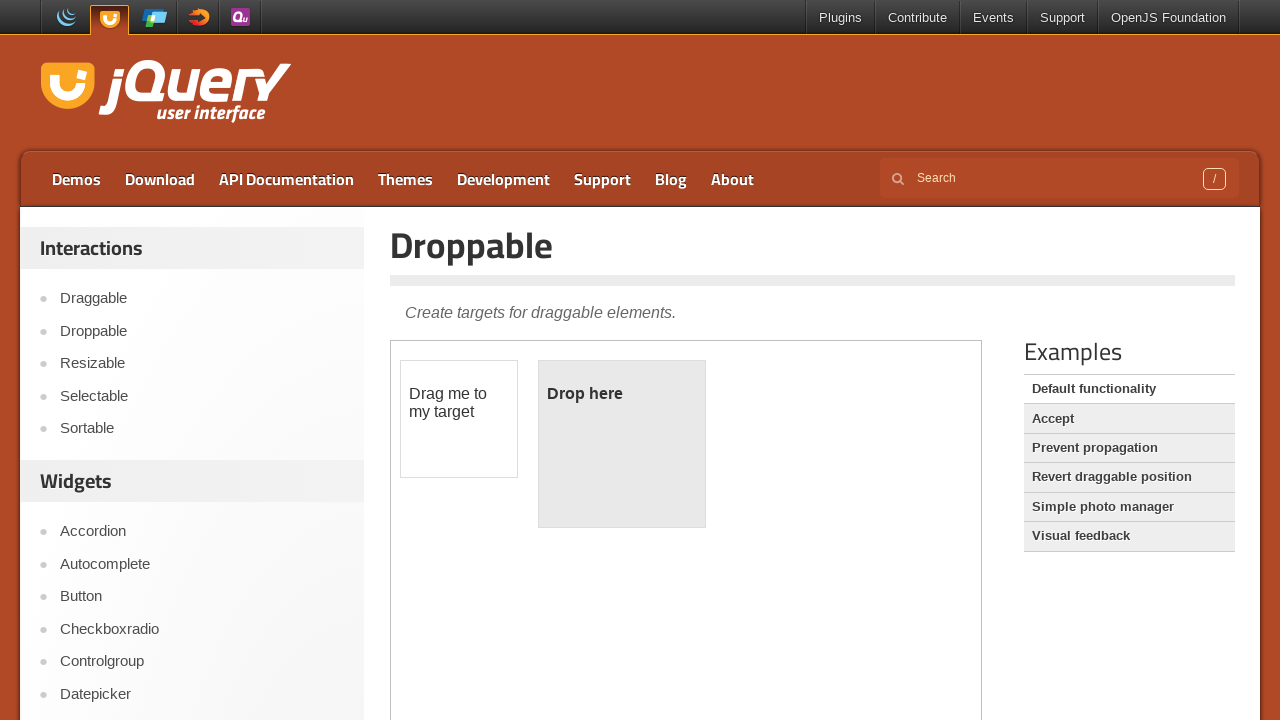

Located the demo iframe containing drag and drop elements
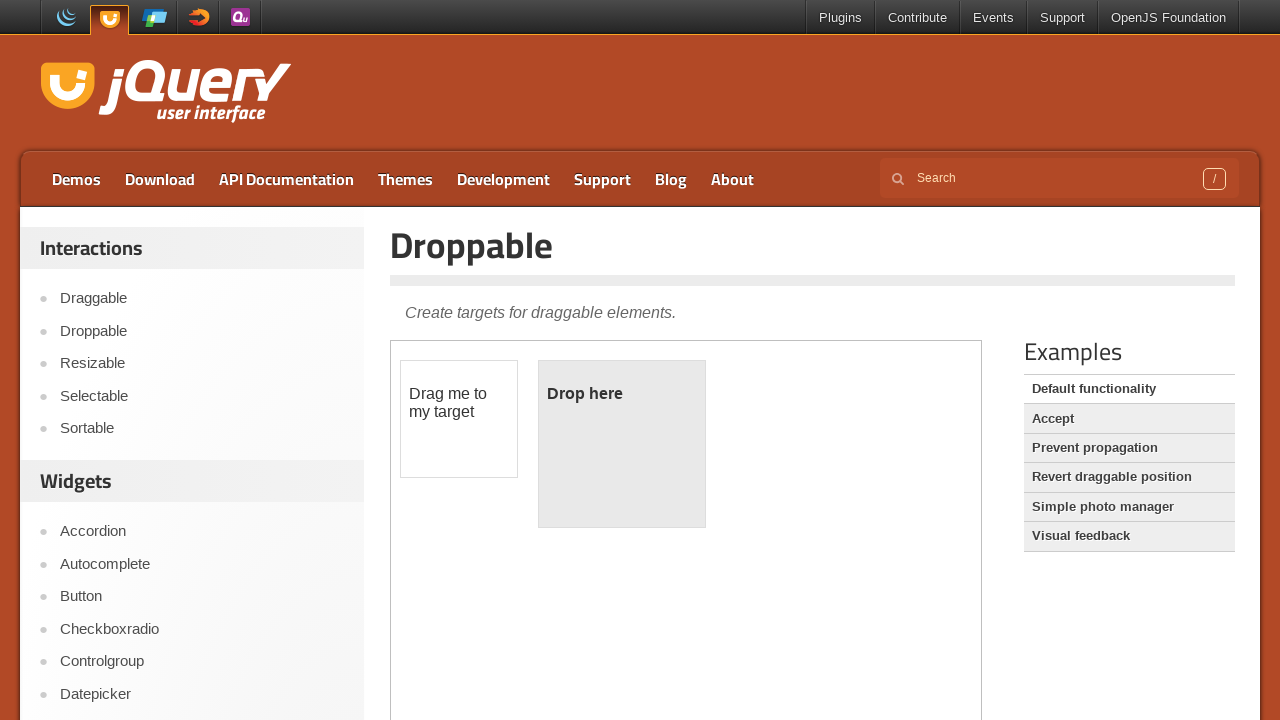

Located the draggable element within the iframe
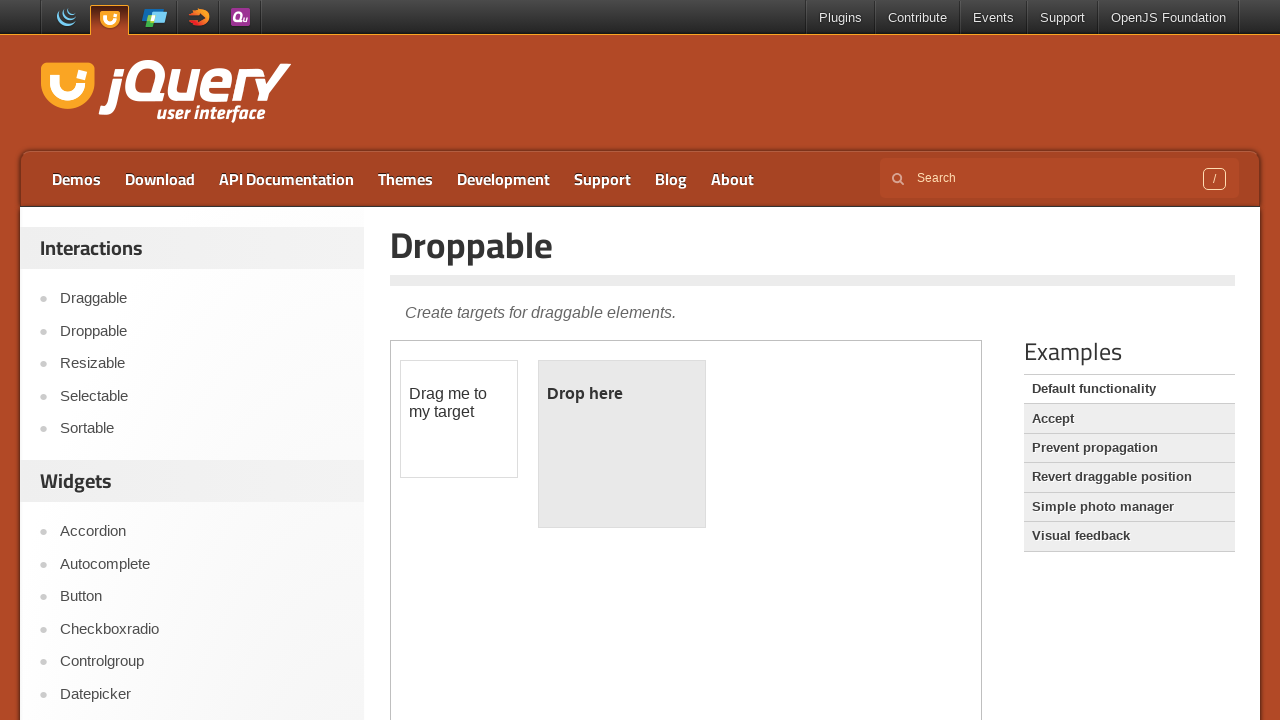

Located the droppable target element within the iframe
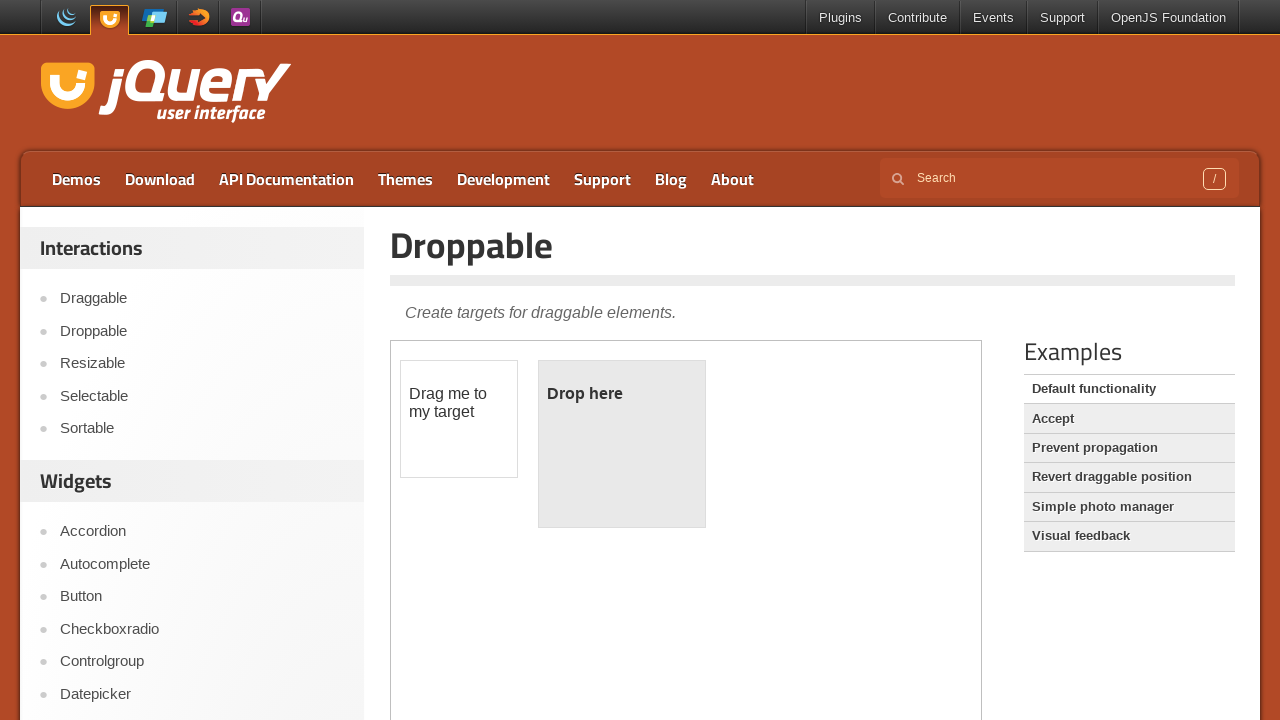

Dragged the draggable element and dropped it onto the target area at (622, 444)
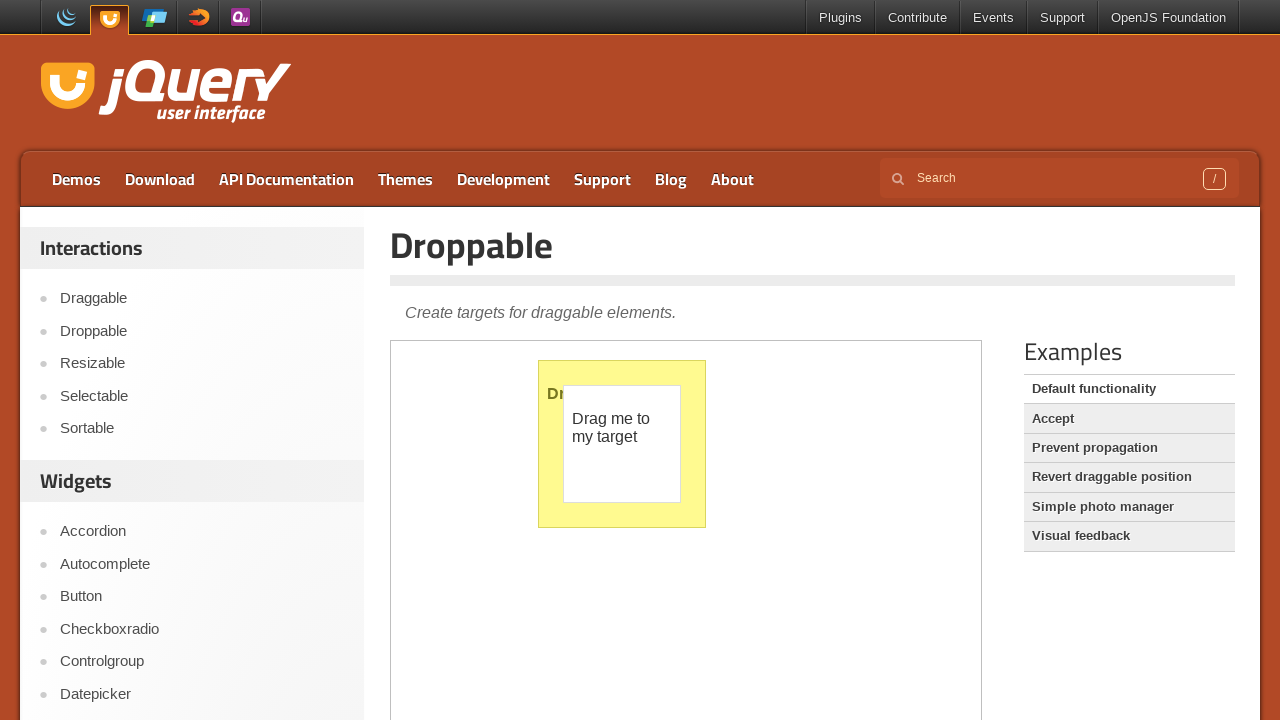

Verified that the drop was successful - target element now shows 'Dropped!' text
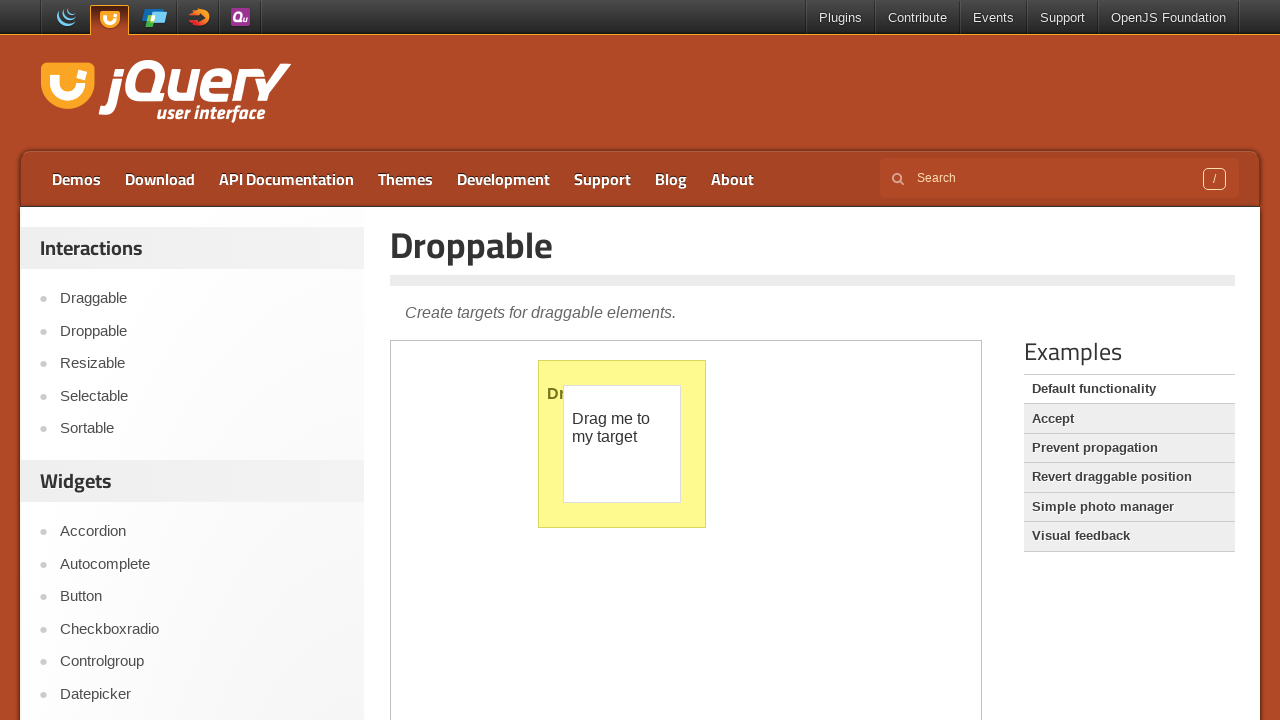

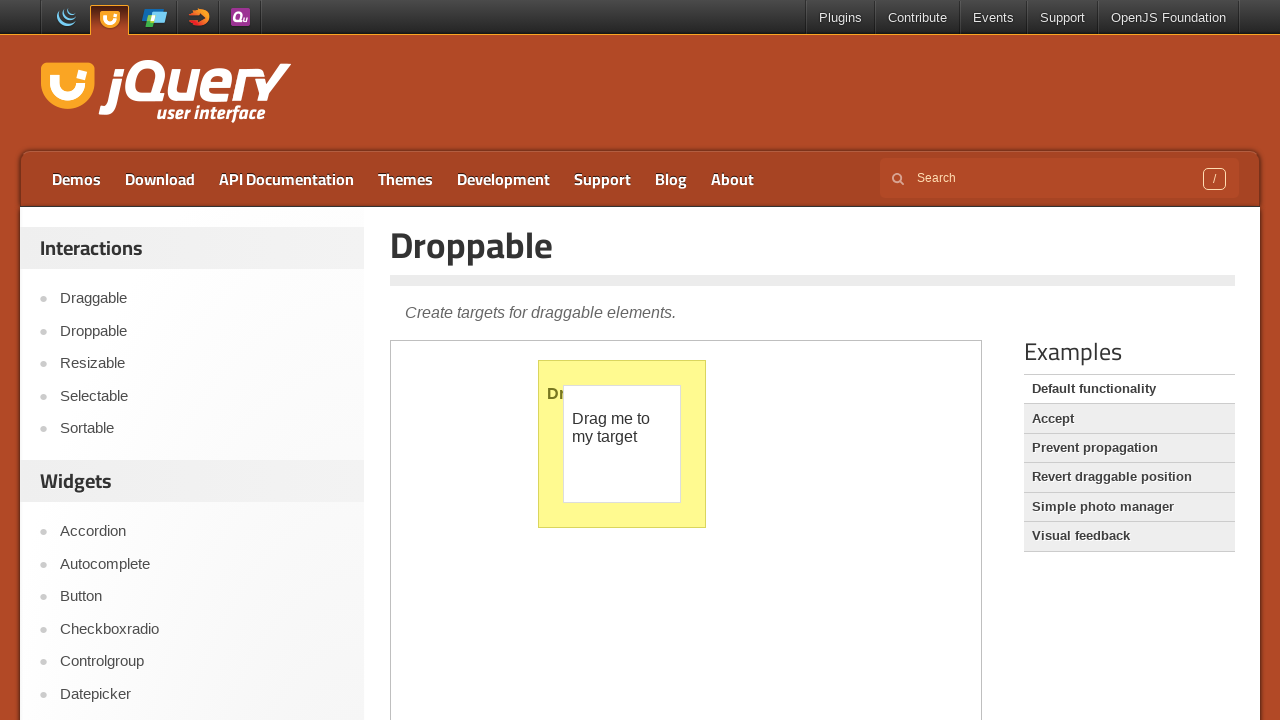